Tests that the complete-all checkbox updates state when individual items are completed or cleared

Starting URL: https://demo.playwright.dev/todomvc

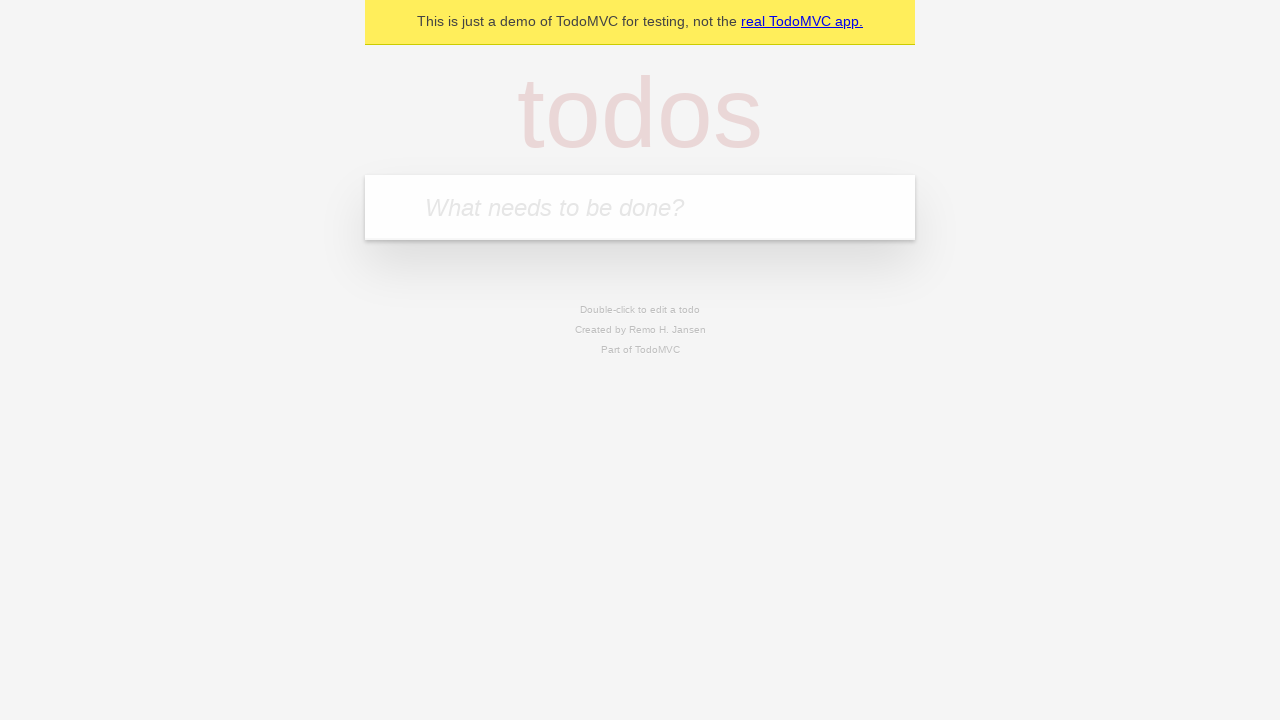

Filled first todo input with 'buy some cheese' on internal:attr=[placeholder="What needs to be done?"i]
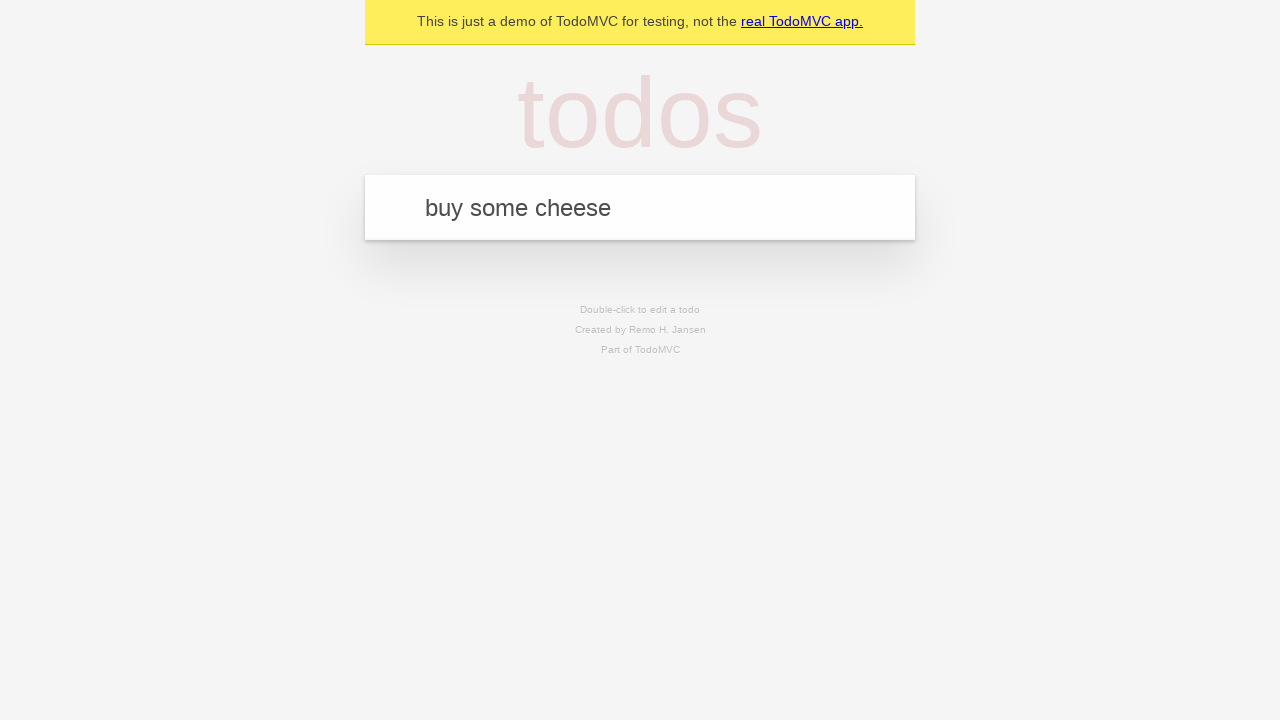

Pressed Enter to create first todo on internal:attr=[placeholder="What needs to be done?"i]
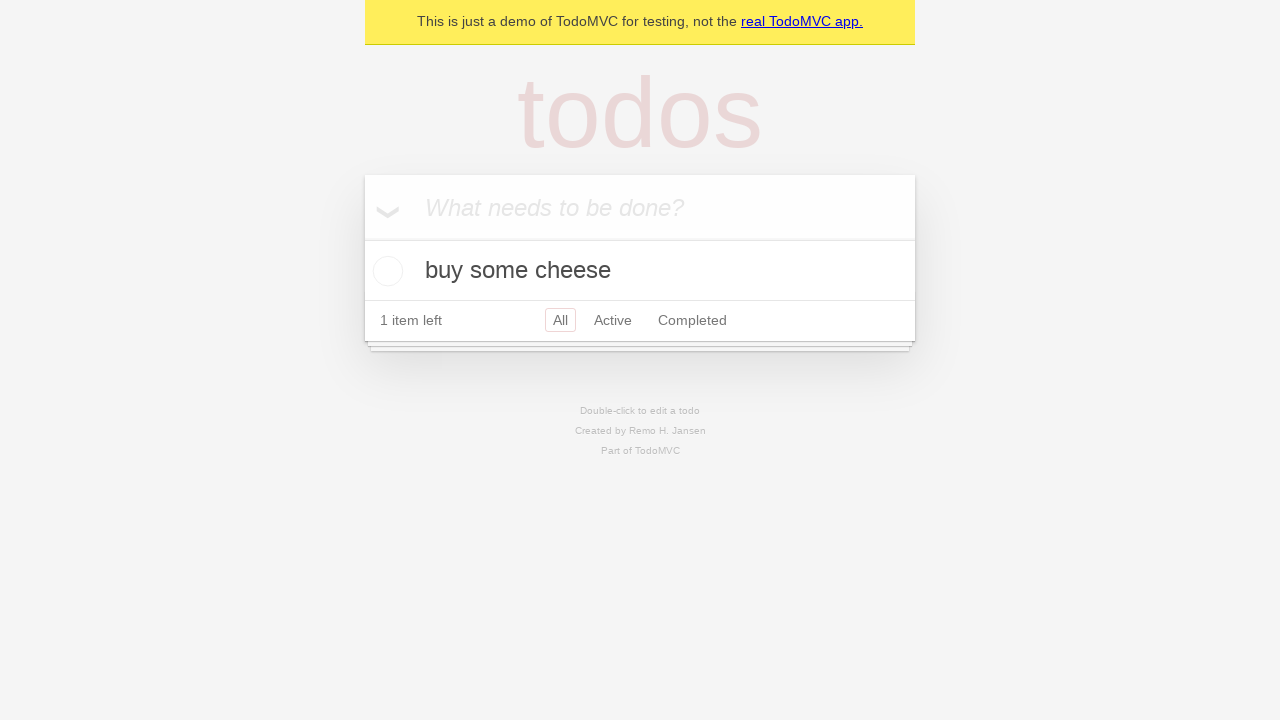

Filled second todo input with 'feed the cat' on internal:attr=[placeholder="What needs to be done?"i]
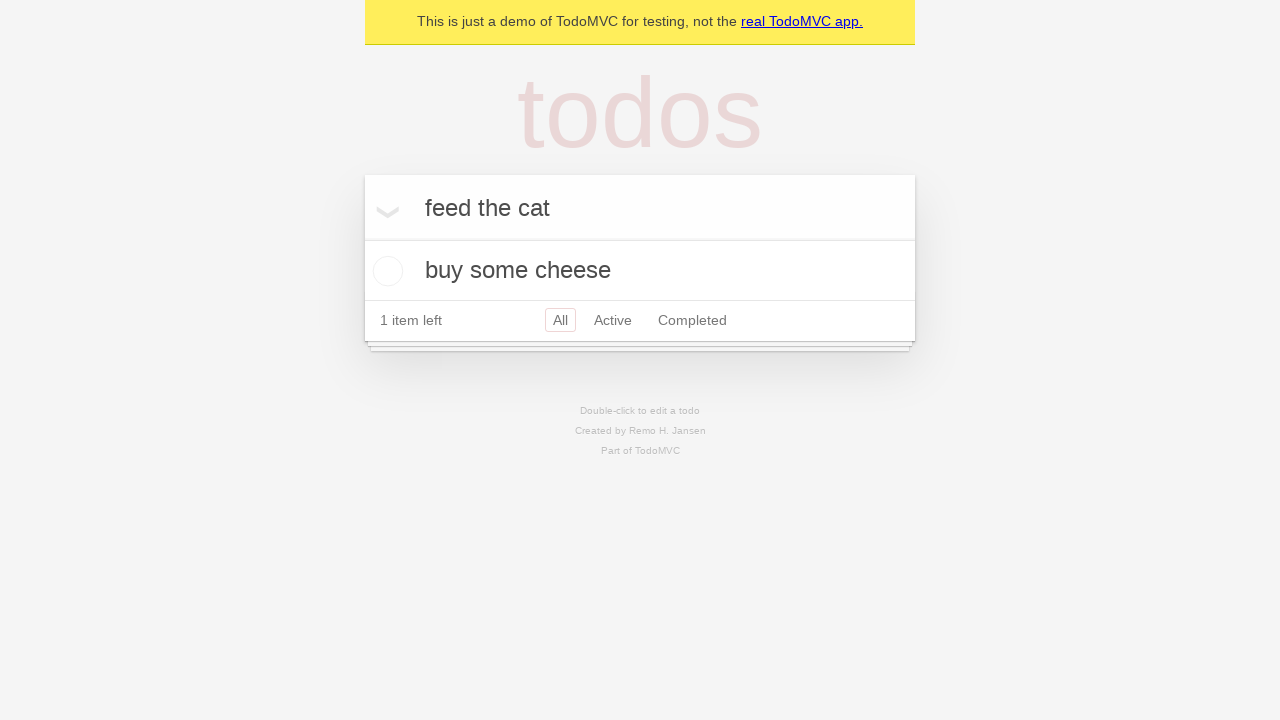

Pressed Enter to create second todo on internal:attr=[placeholder="What needs to be done?"i]
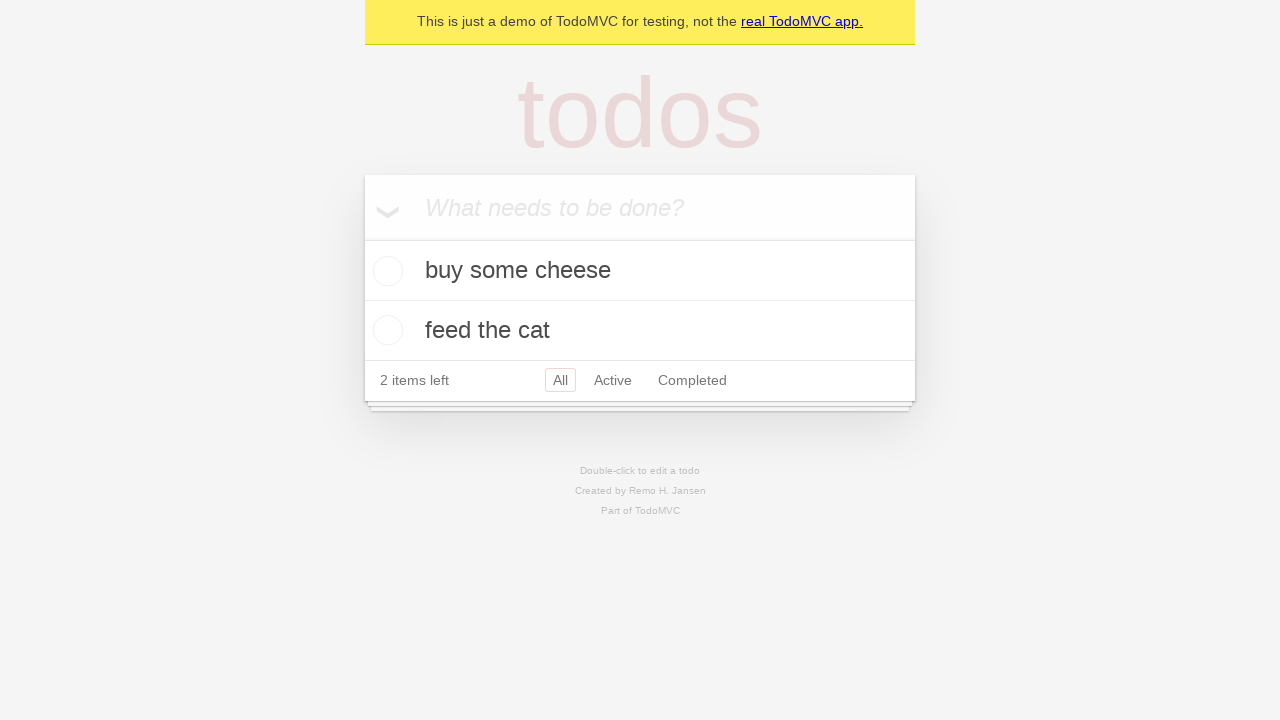

Filled third todo input with 'book a doctors appointment' on internal:attr=[placeholder="What needs to be done?"i]
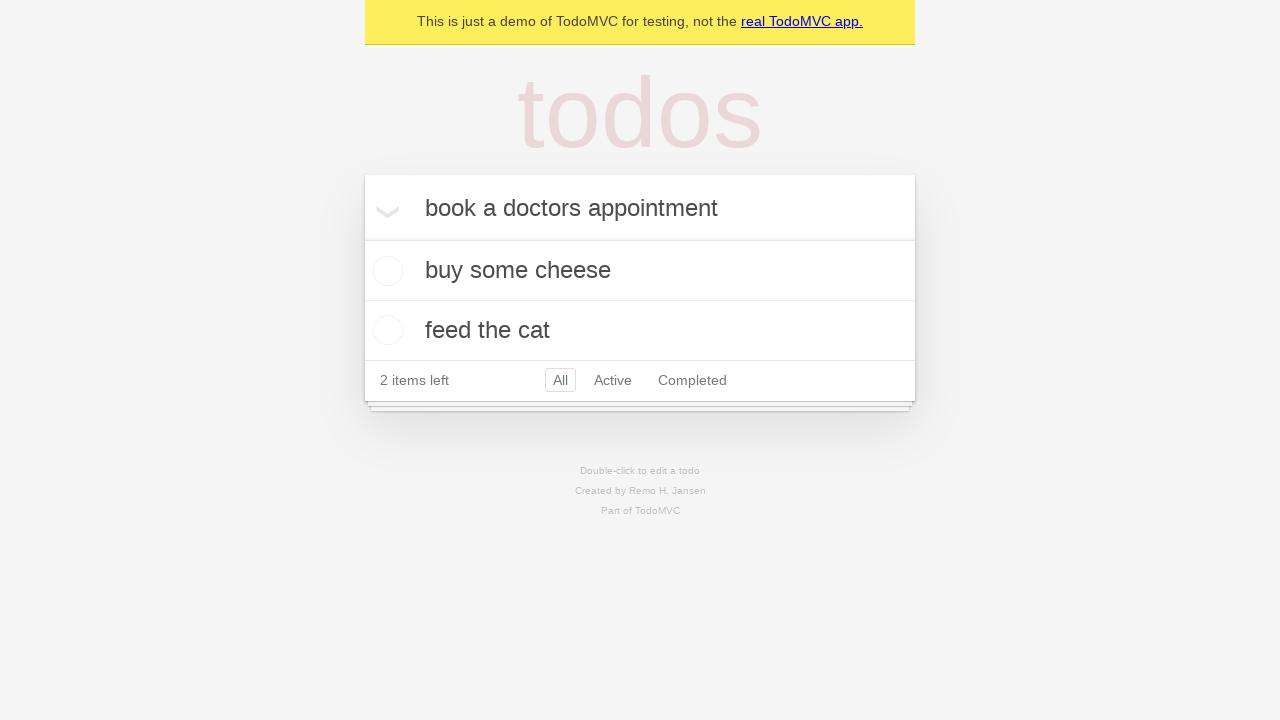

Pressed Enter to create third todo on internal:attr=[placeholder="What needs to be done?"i]
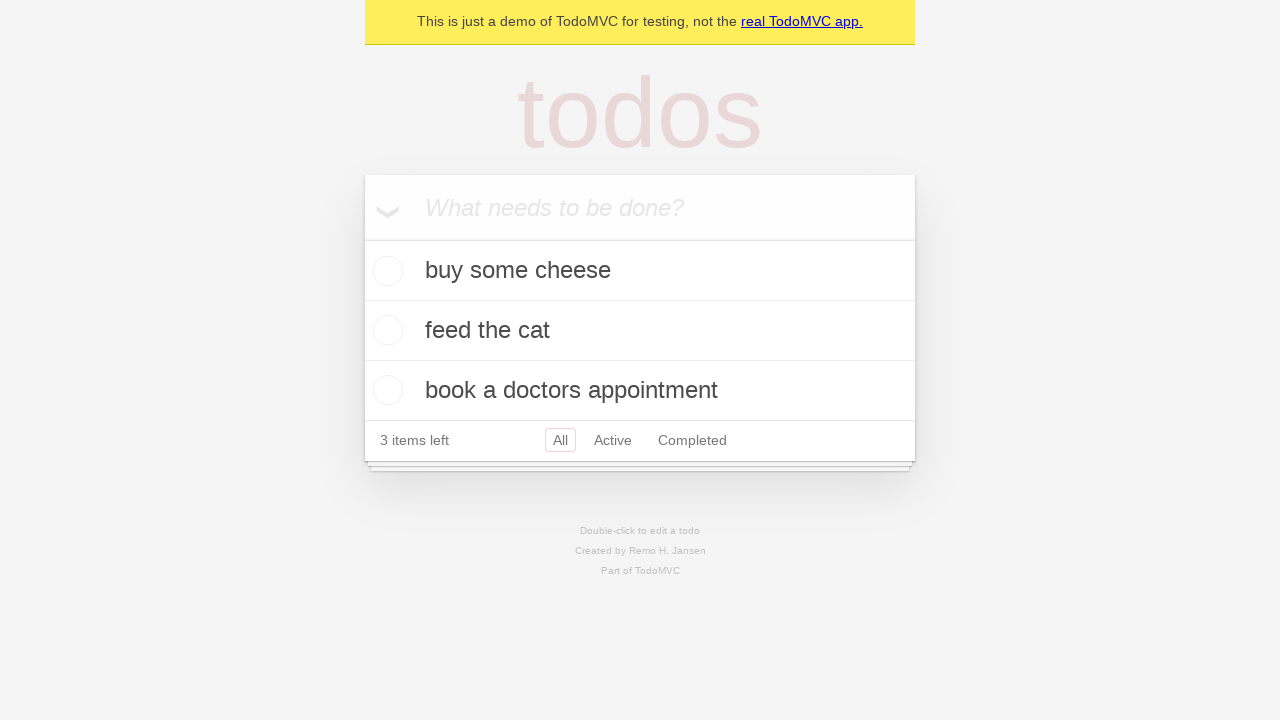

Waited for all 3 todos to be added to the page
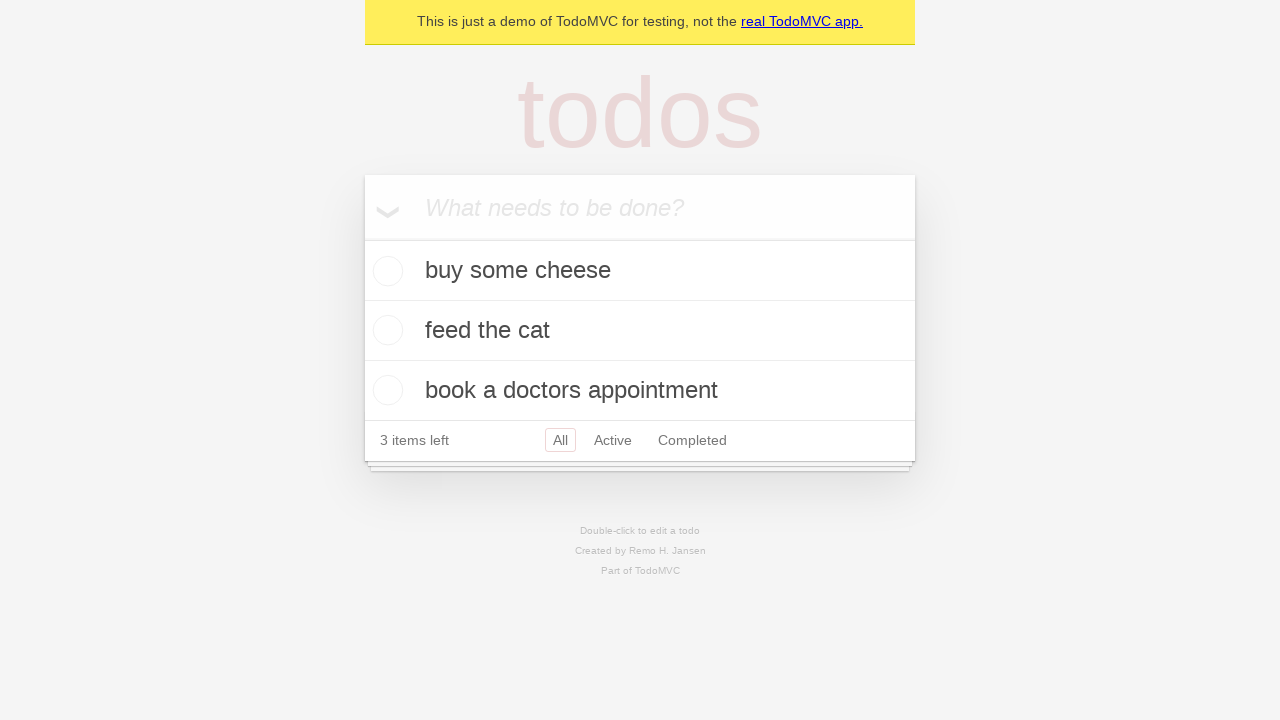

Clicked 'Mark all as complete' checkbox to check all todos at (362, 238) on internal:label="Mark all as complete"i
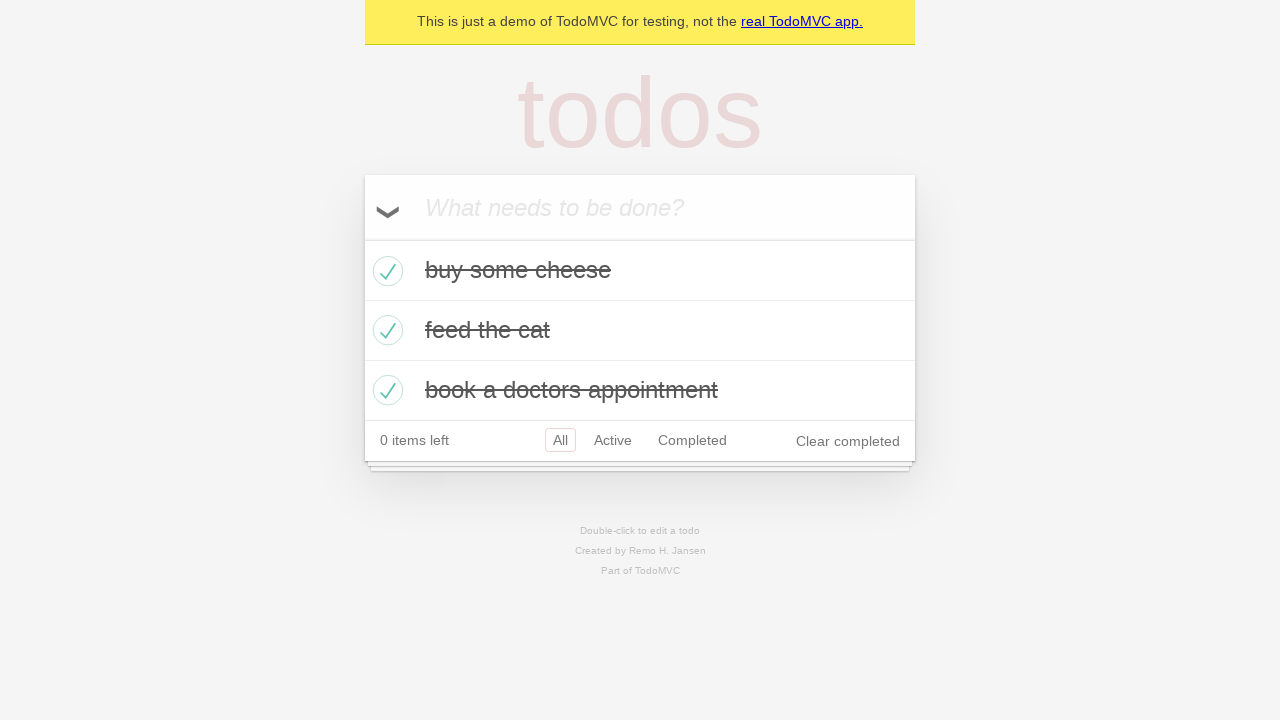

Unchecked the first todo item at (385, 271) on internal:testid=[data-testid="todo-item"s] >> nth=0 >> internal:role=checkbox
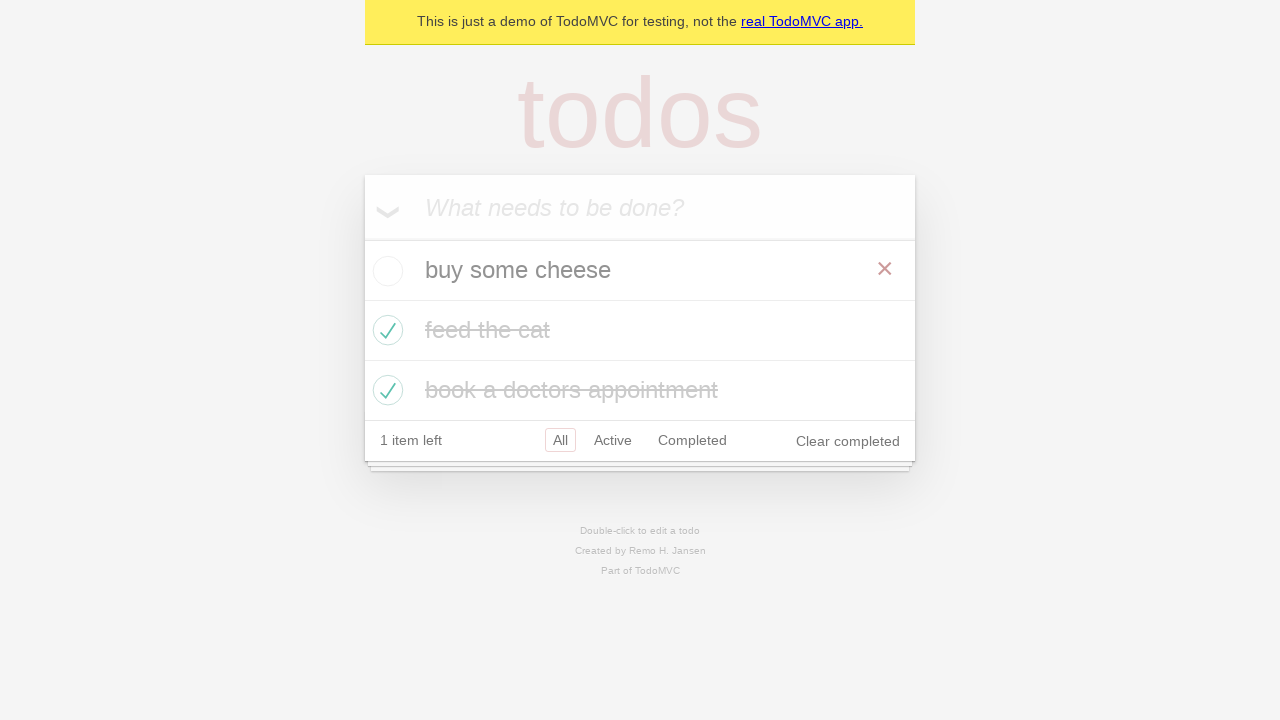

Re-checked the first todo item at (385, 271) on internal:testid=[data-testid="todo-item"s] >> nth=0 >> internal:role=checkbox
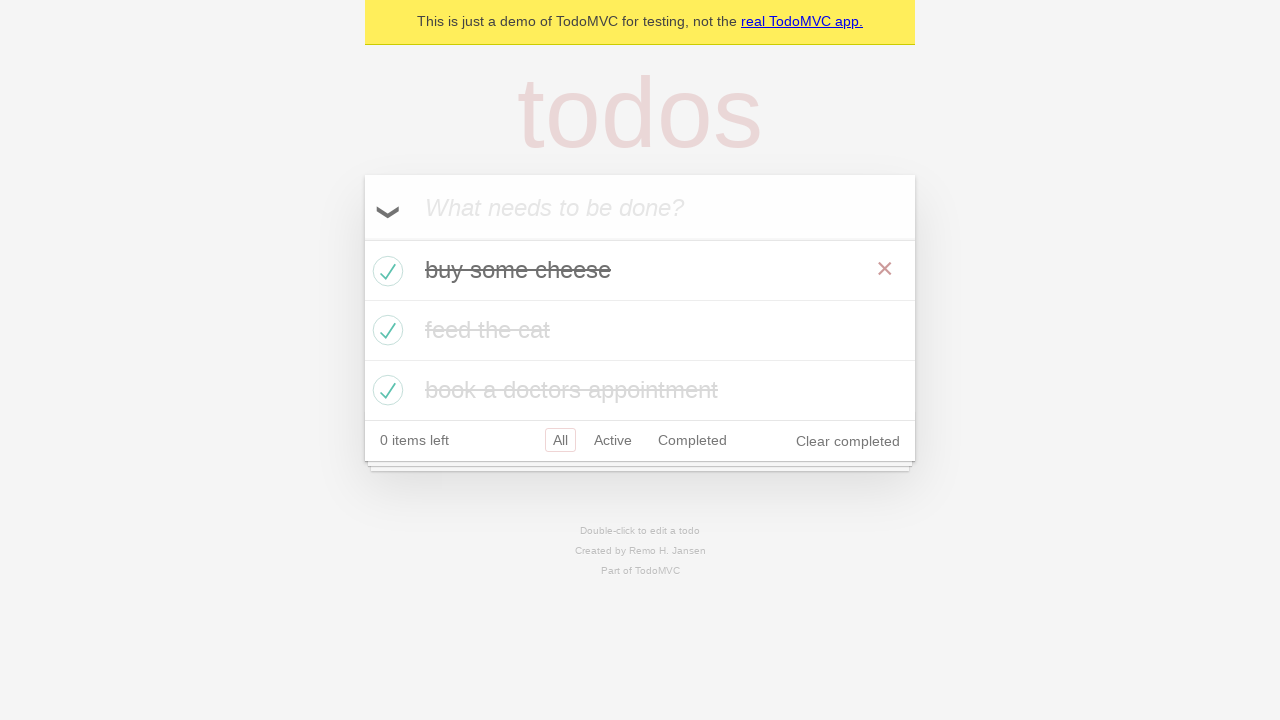

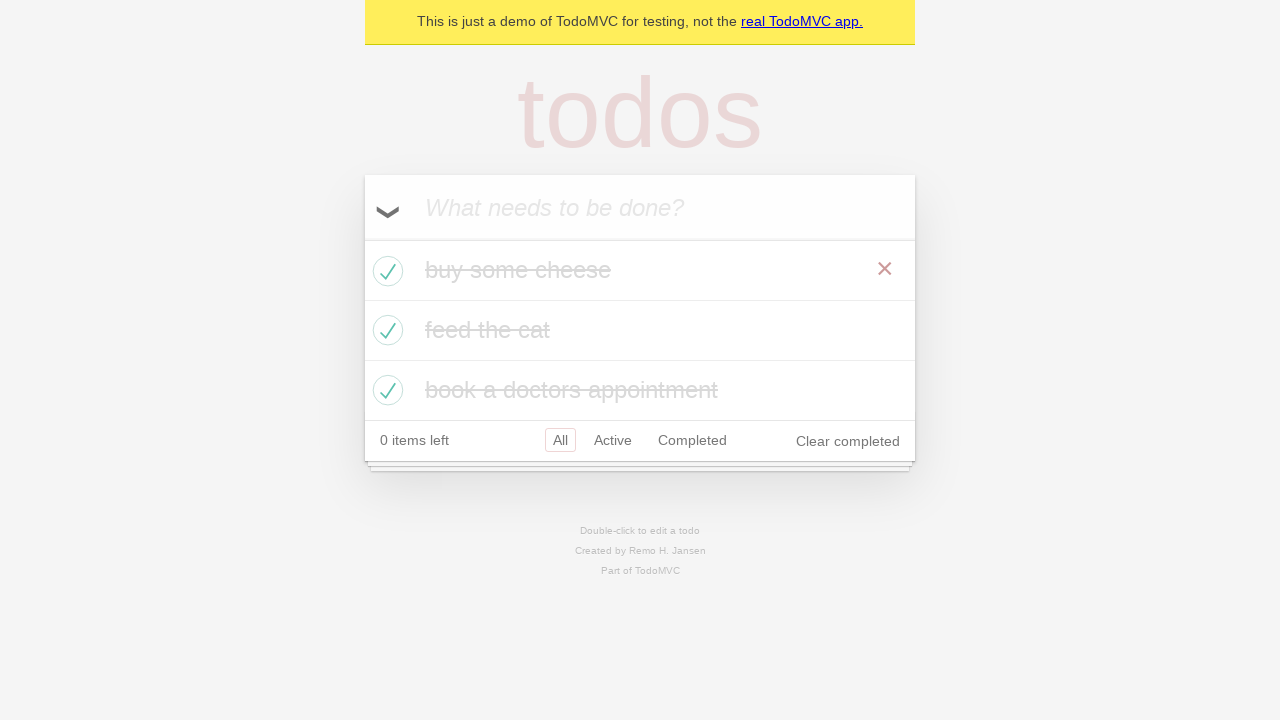